Tests navigating to Greet-A-Cat page and verifying the greeting message is displayed.

Starting URL: https://cs1632.appspot.com/

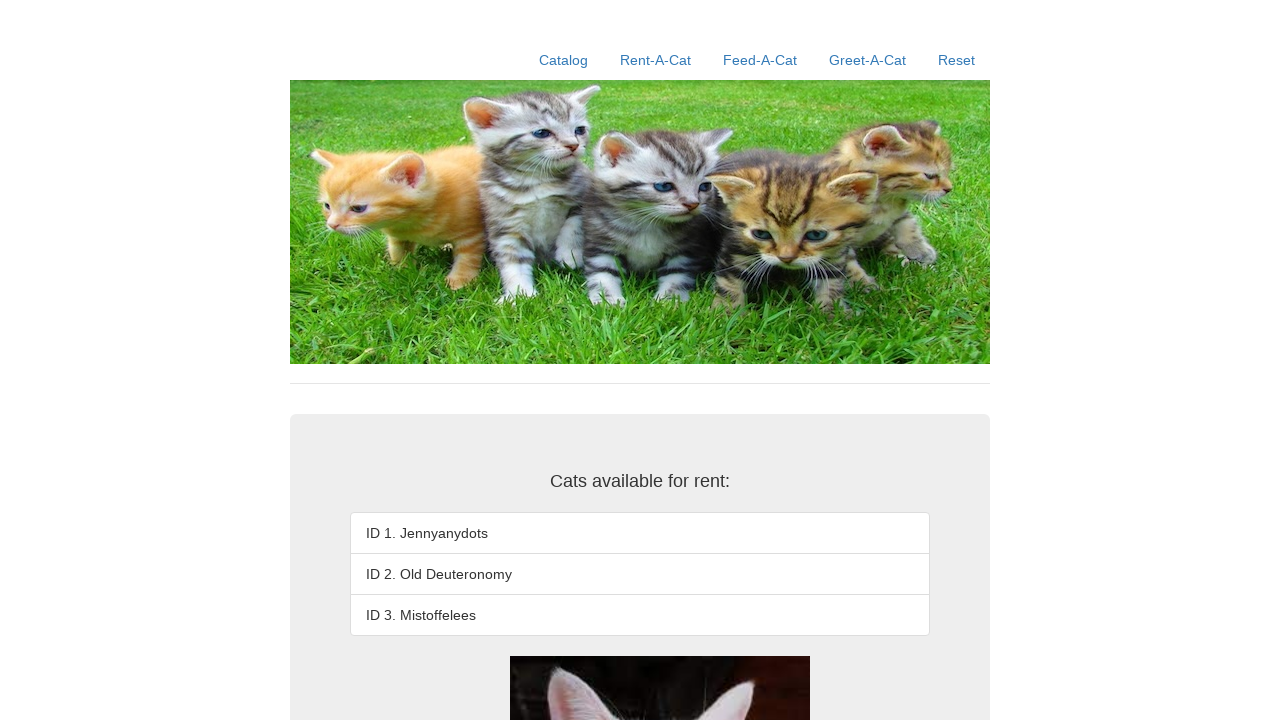

Clicked on Greet-A-Cat link to navigate to the page at (868, 60) on a:text('Greet-A-Cat')
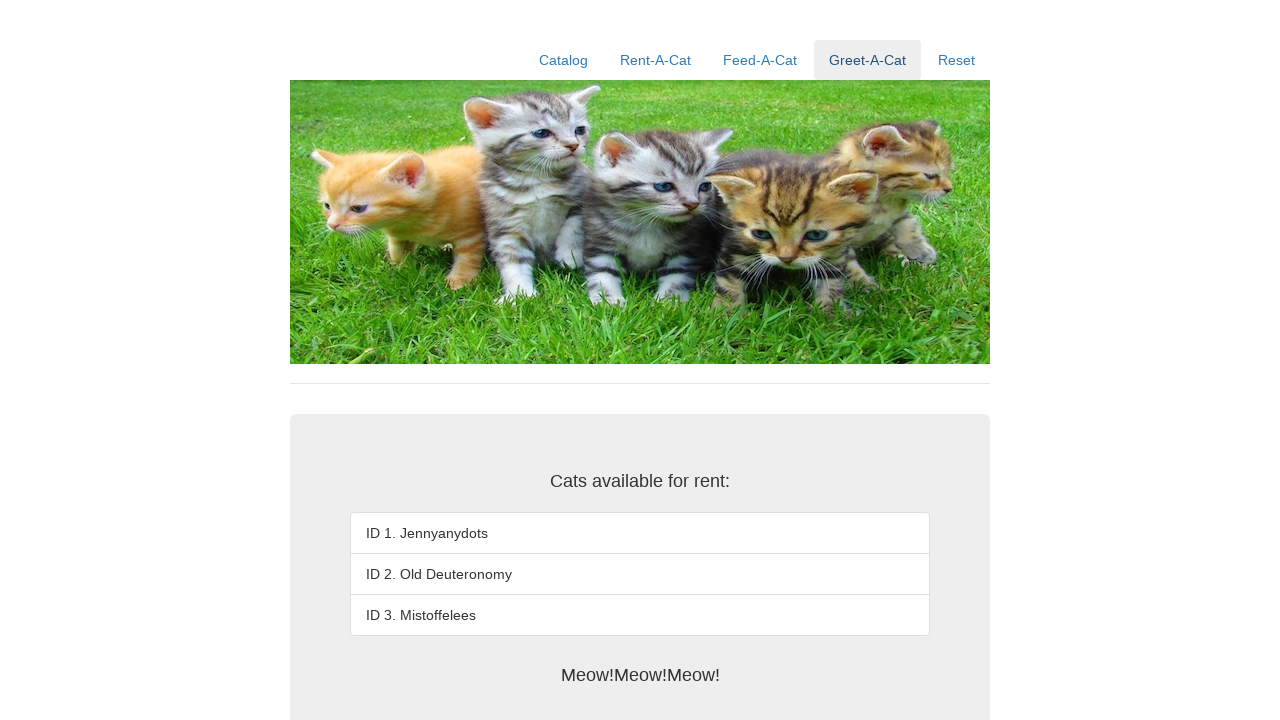

Greeting message displayed on Greet-A-Cat page
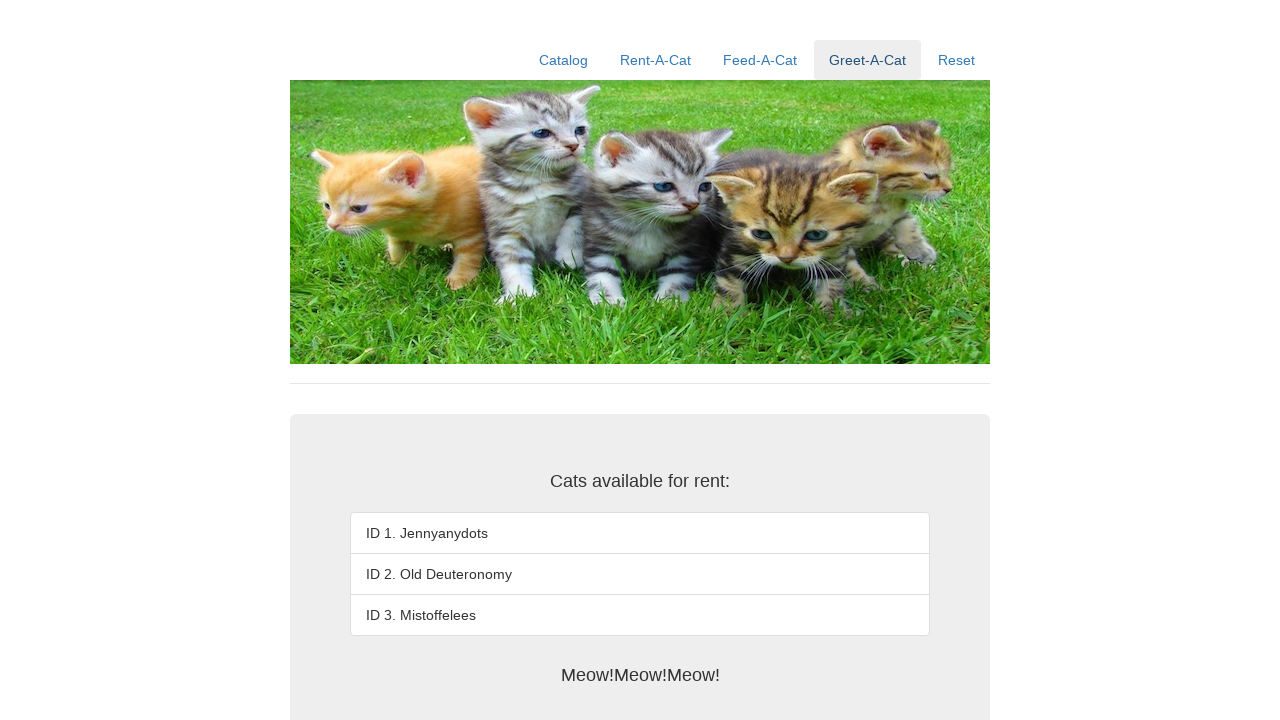

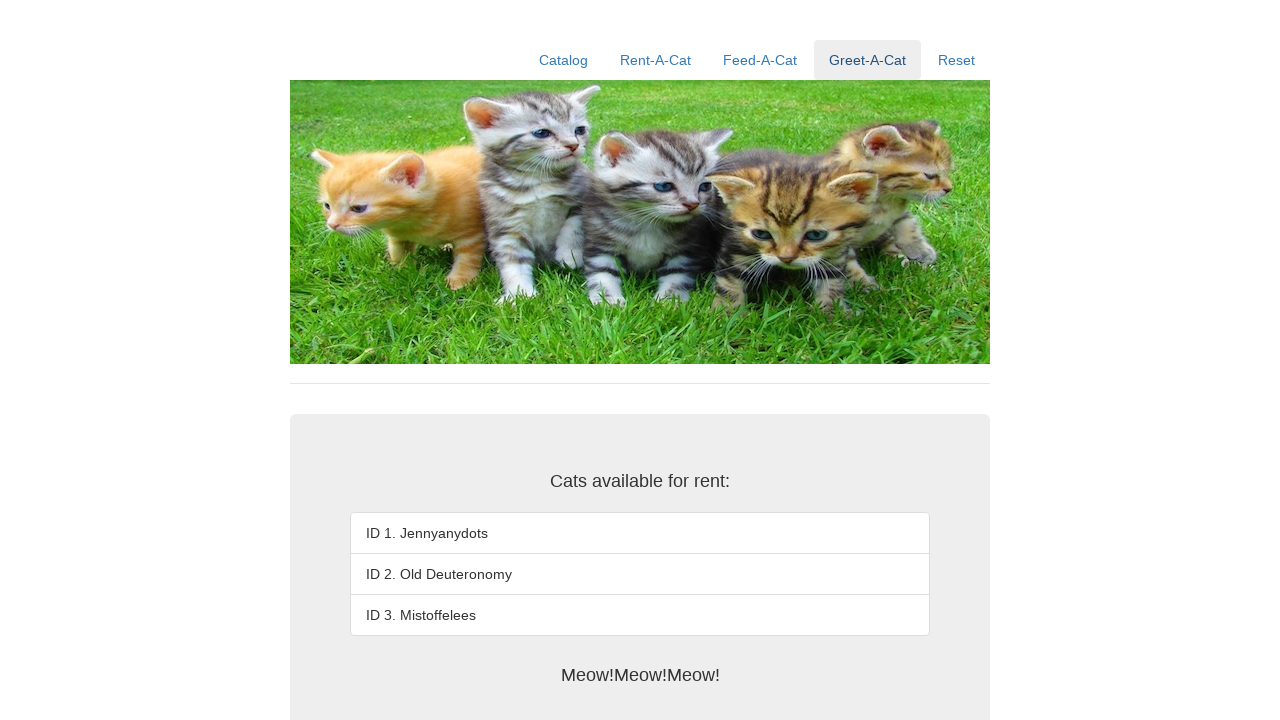